Tests the vegetable filter functionality by entering a search term and verifying that results contain the search key

Starting URL: https://rahulshettyacademy.com/seleniumPractise/#/offers

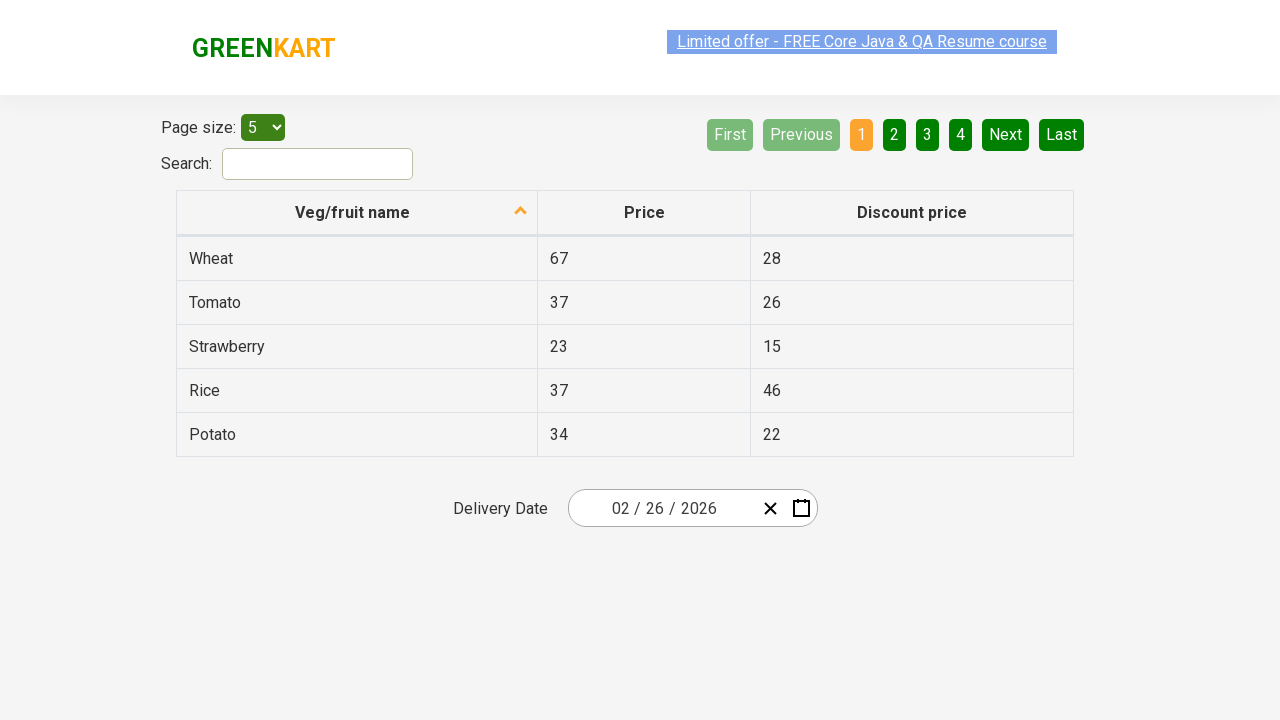

Entered 'to' in the vegetable filter search field on #search-field
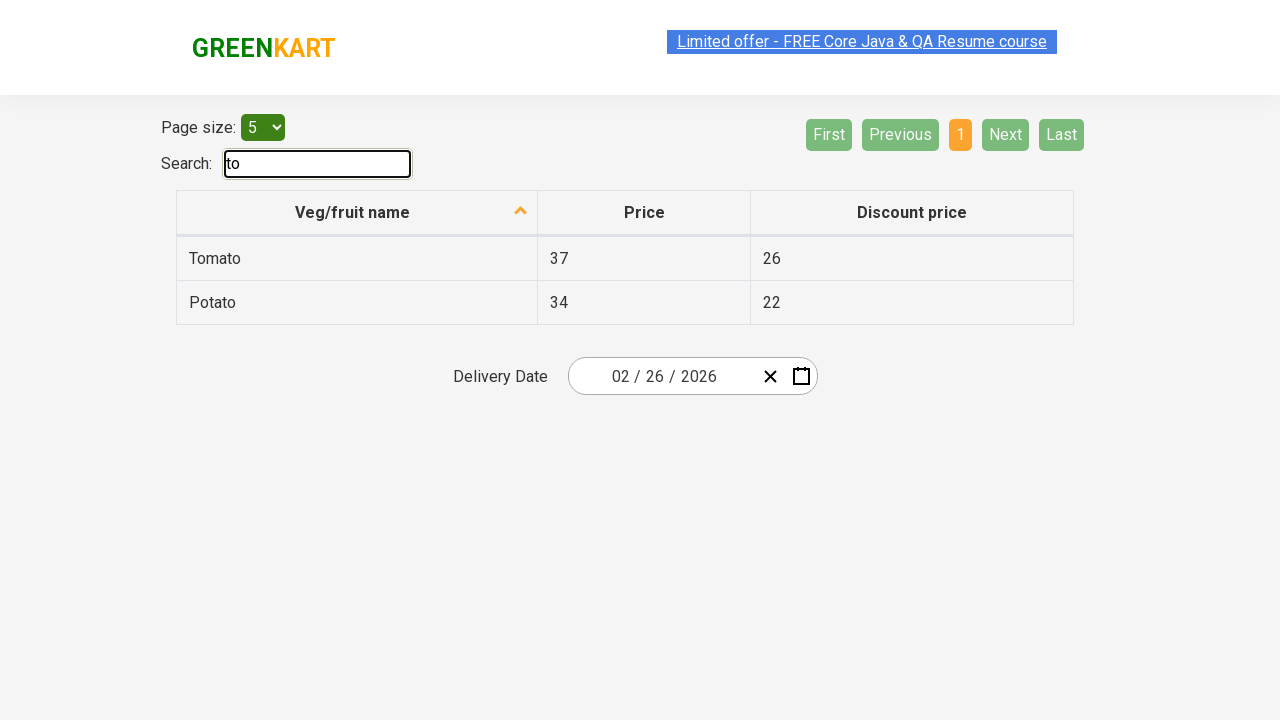

Waited for filtered results to appear
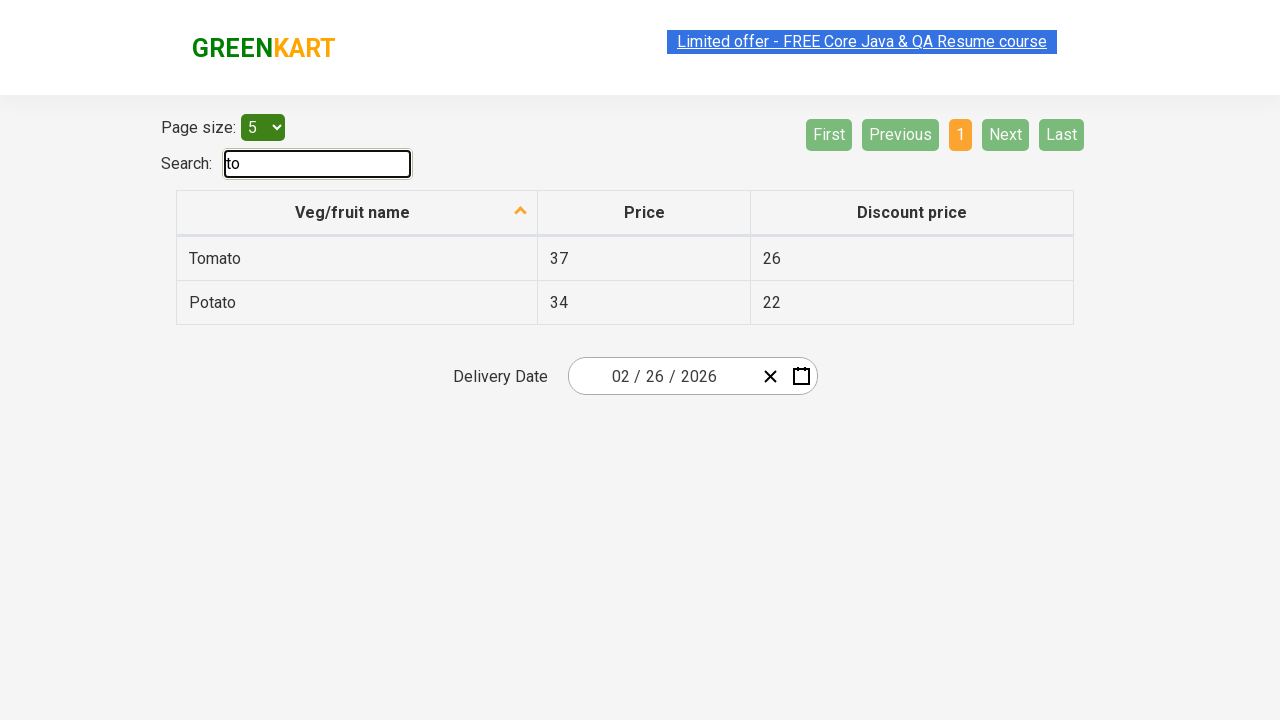

Retrieved all filtered result elements
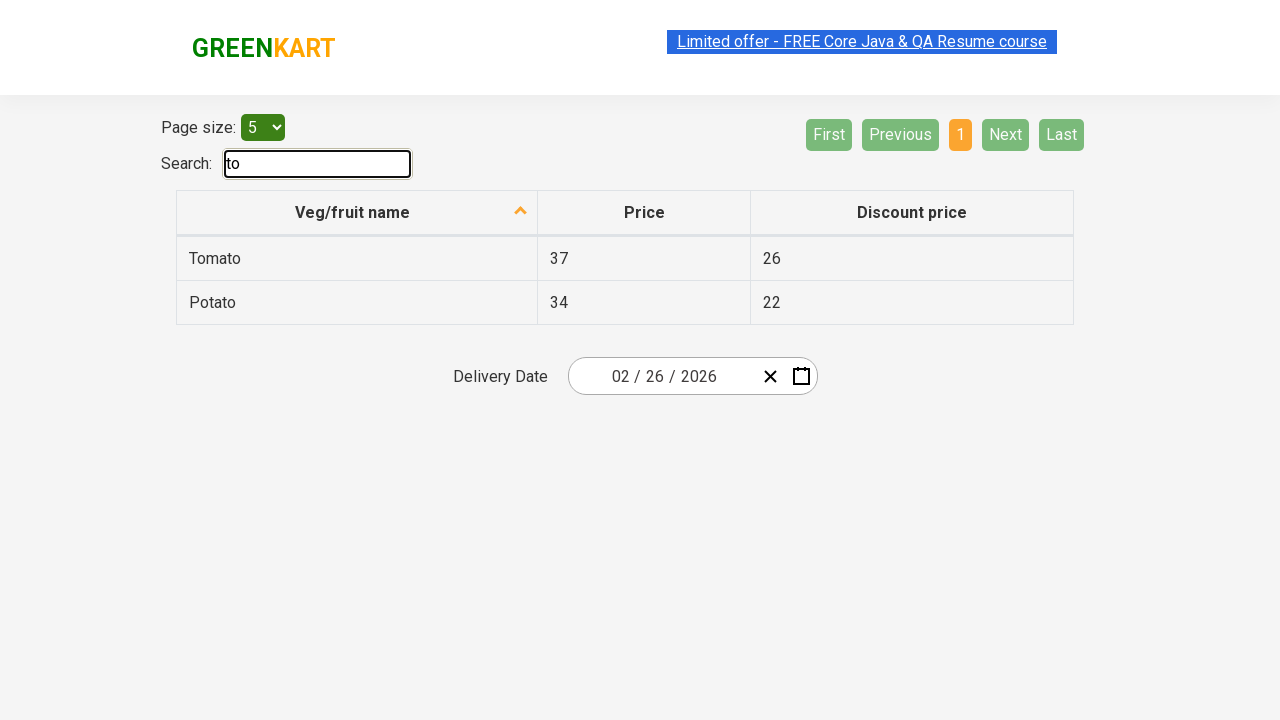

Verified result 'Tomato' contains search term 'to'
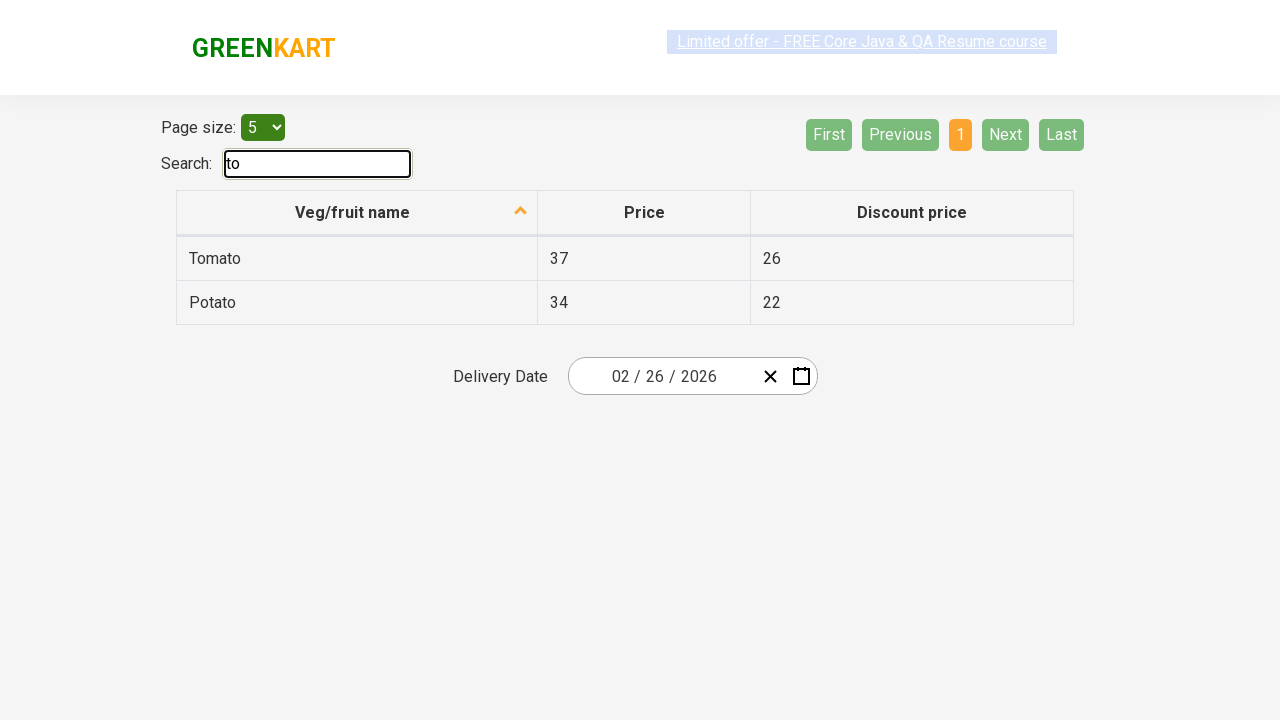

Verified result 'Potato' contains search term 'to'
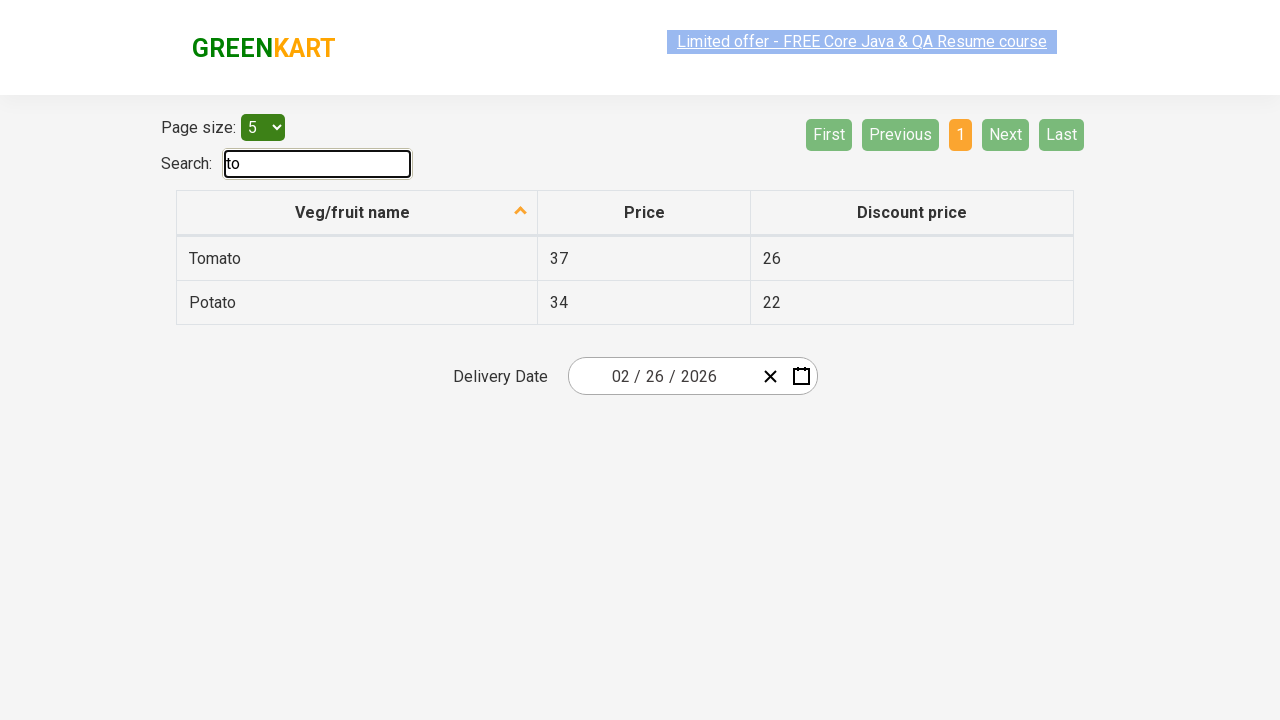

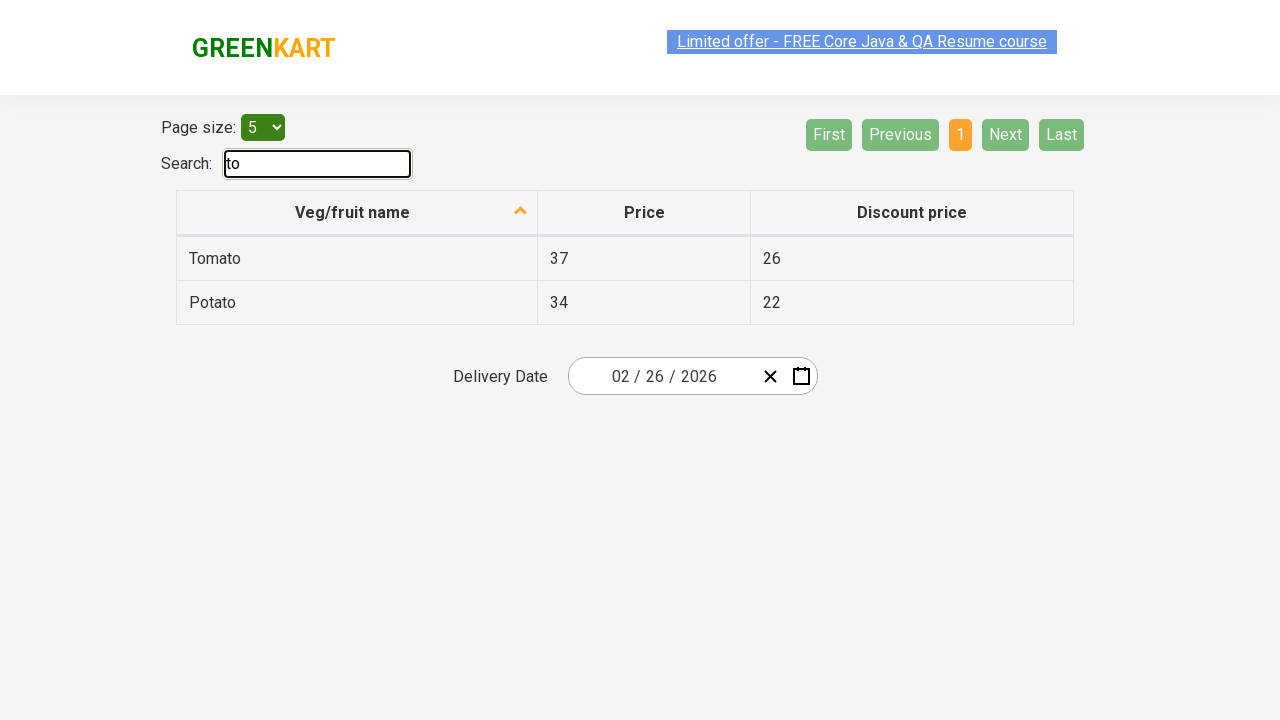